Injects a canvas and drawing function, then executes the function to verify it successfully draws a star effect and returns true.

Starting URL: https://www.example.com

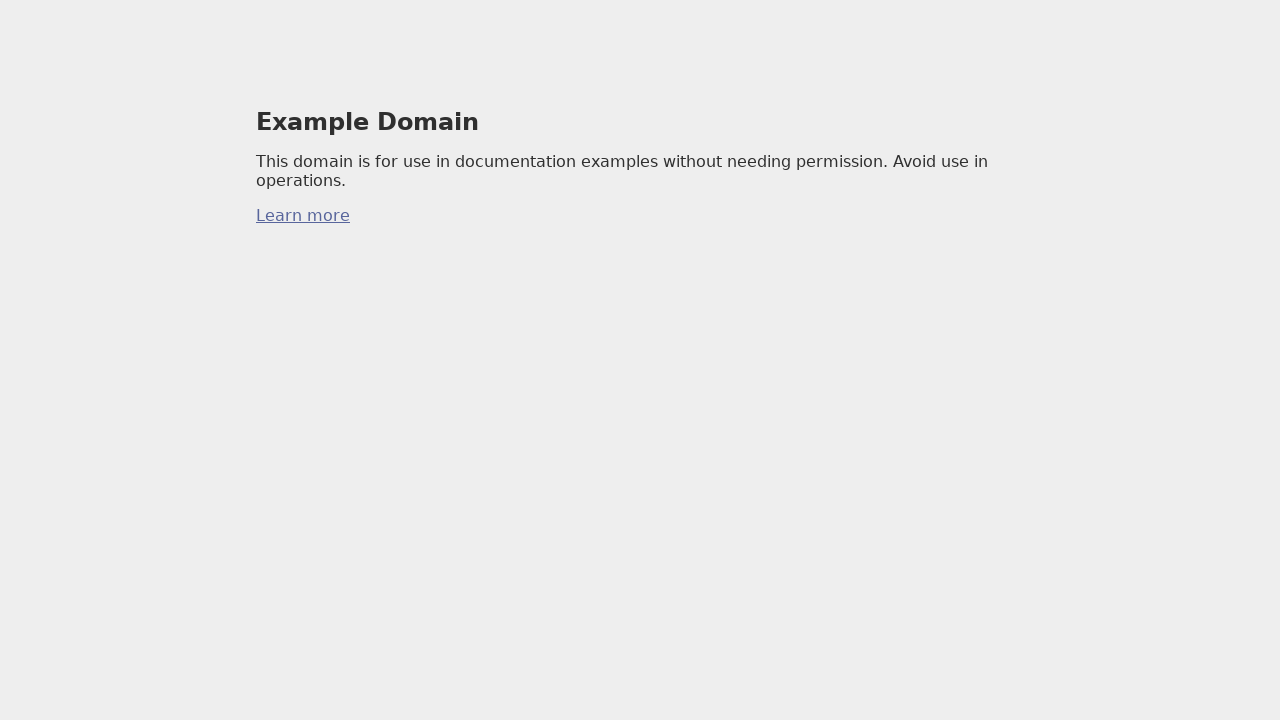

Injected canvas element and star effect drawing function
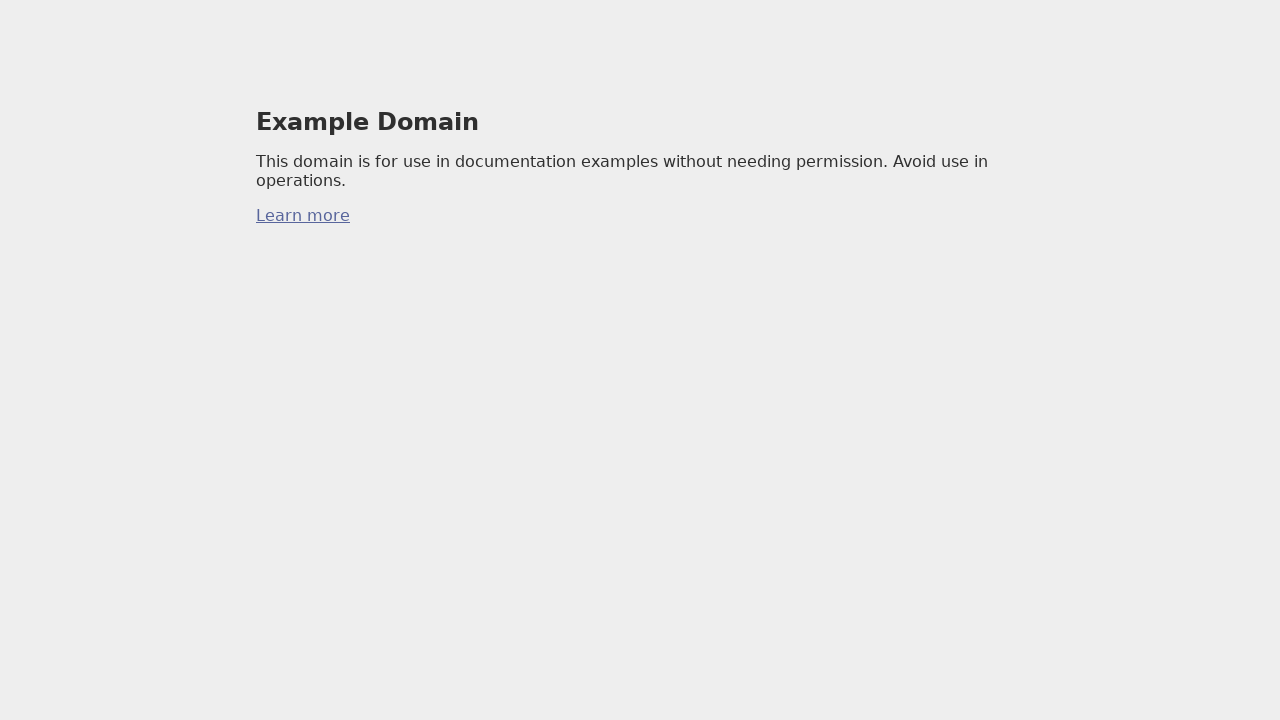

Waited 1000ms for script injection to complete
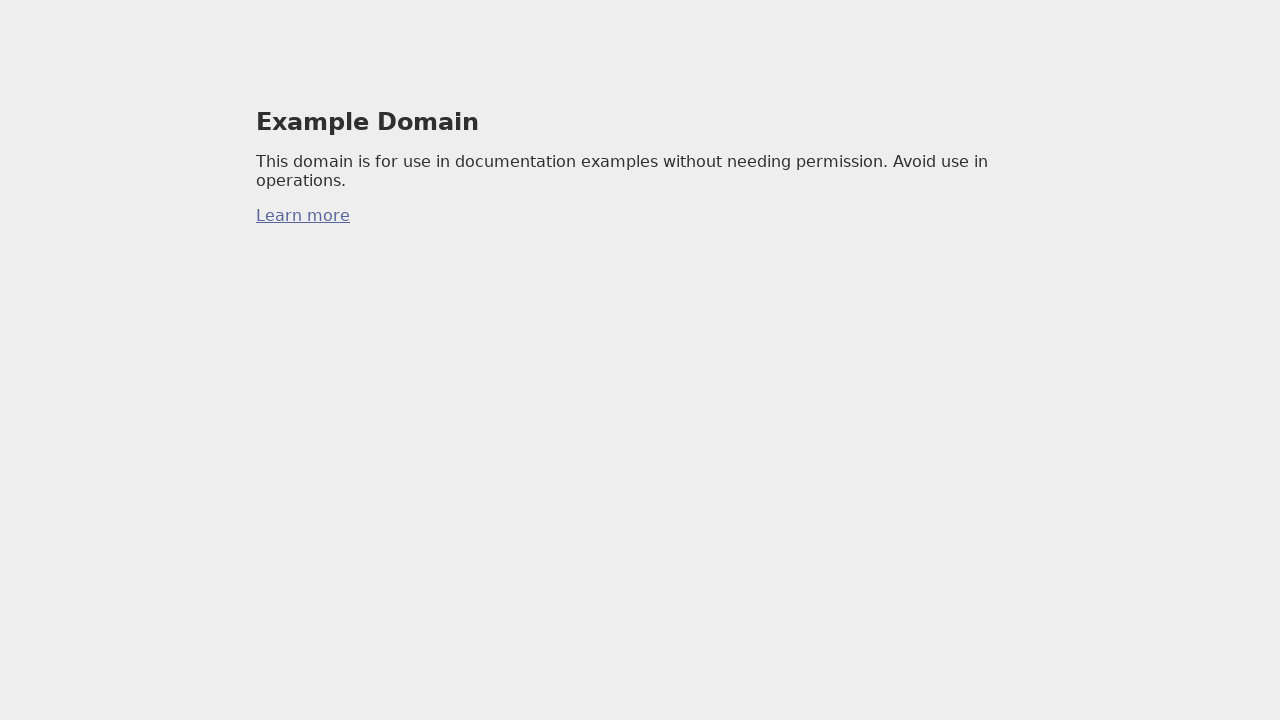

Executed testTwinkleEffect() function to draw star effect
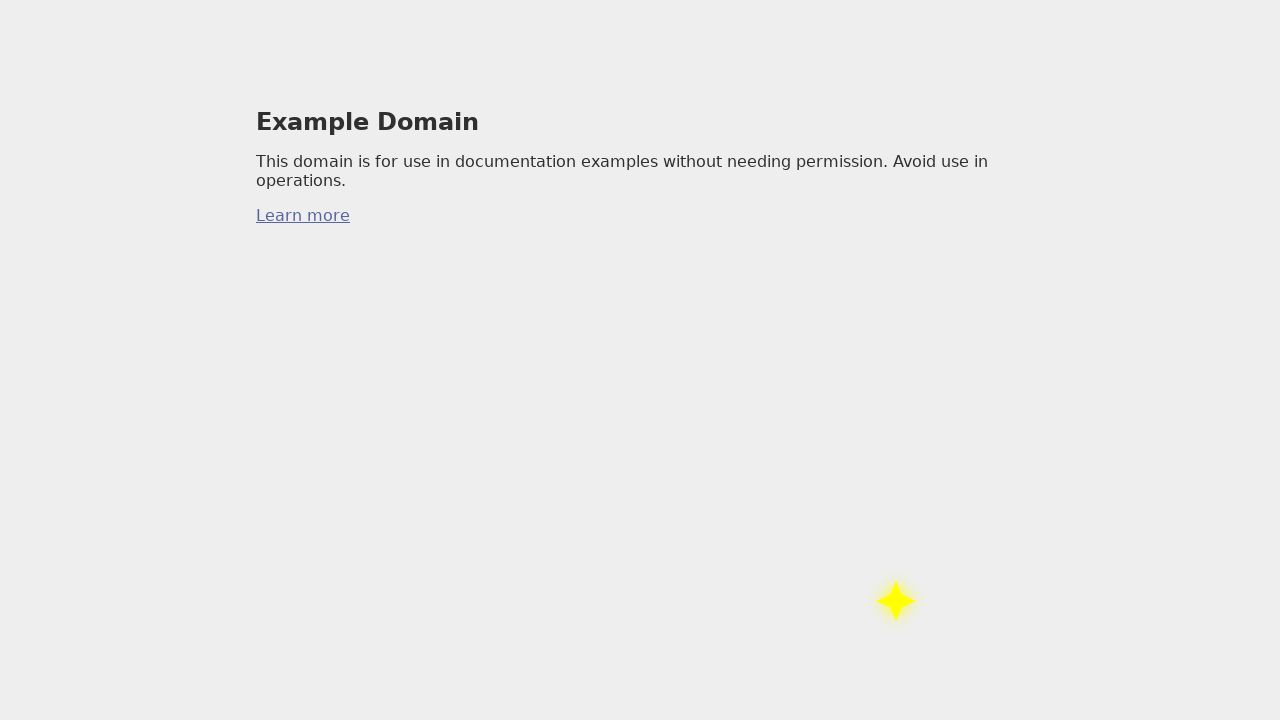

Verified that star effect function returned true
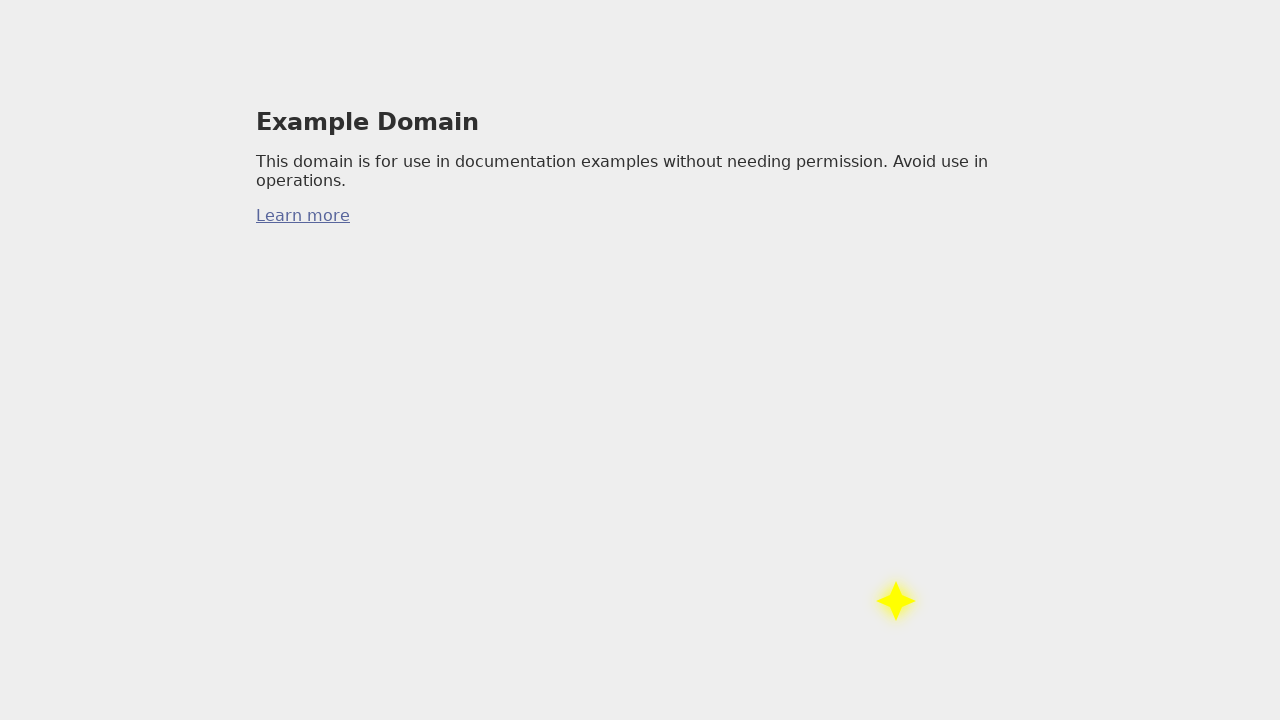

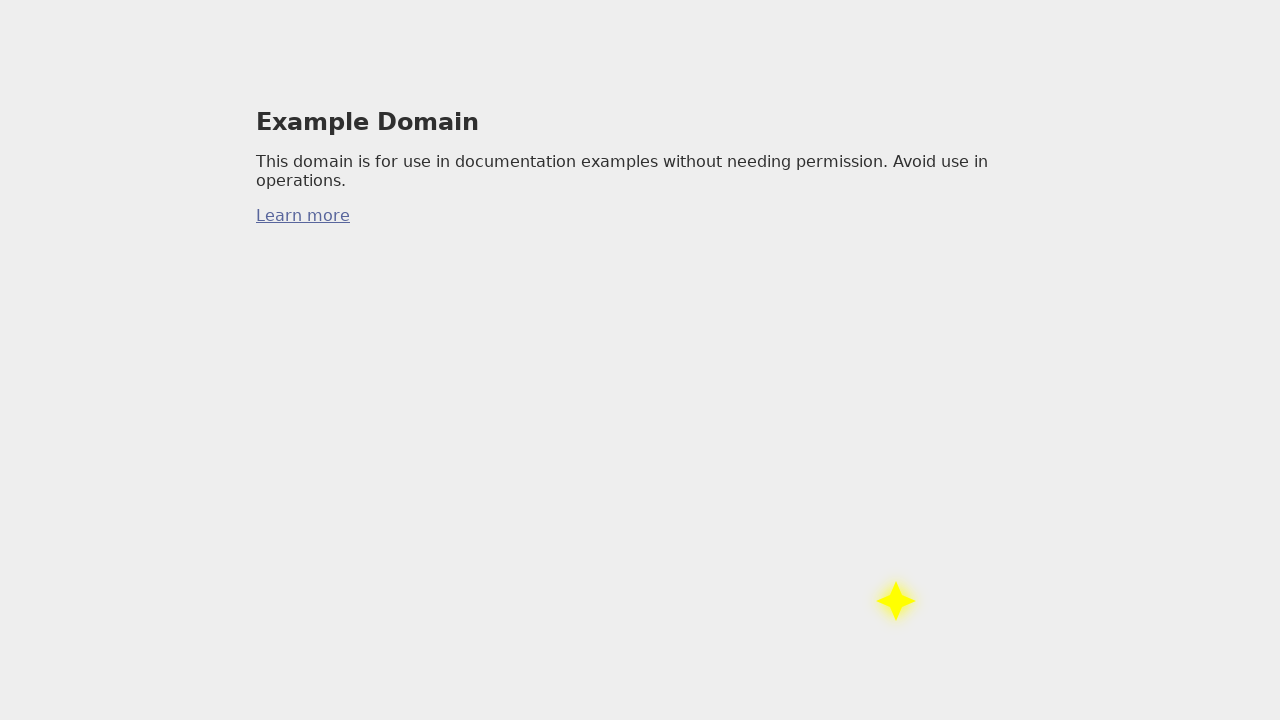